Tests that the footer logo is visible on the page

Starting URL: https://www.demoblaze.com/cart.html

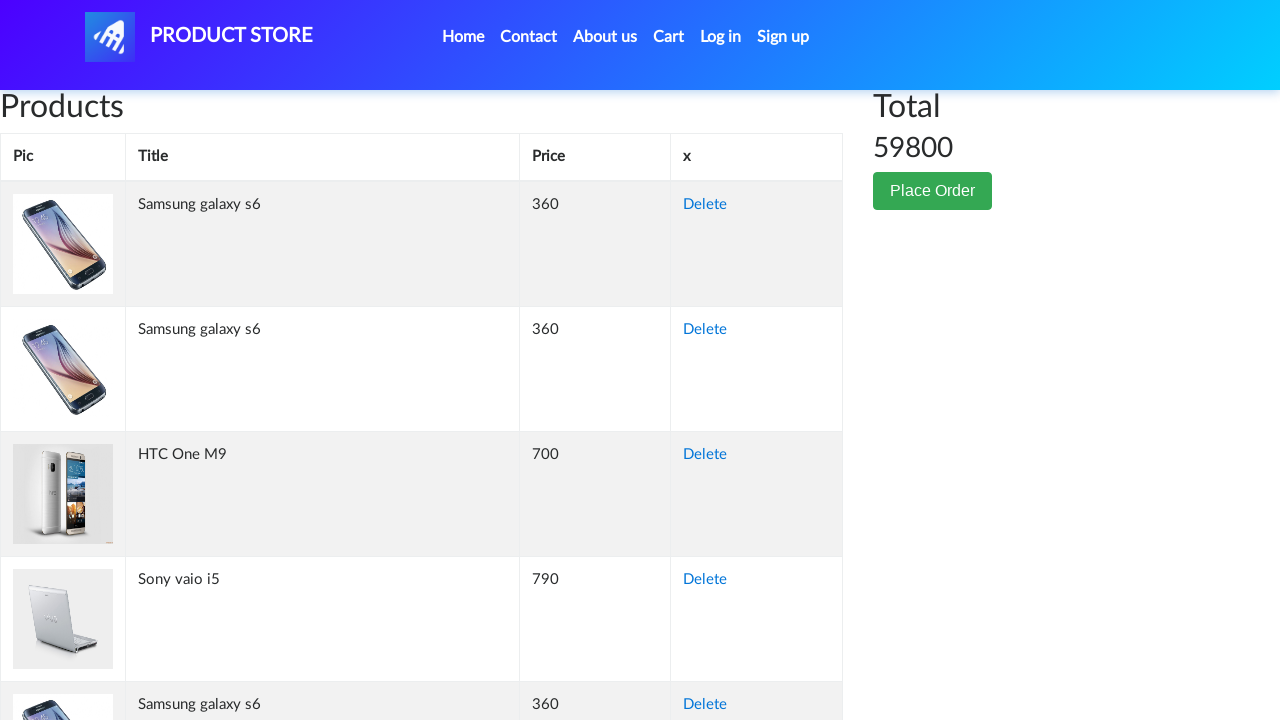

Navigated to cart page
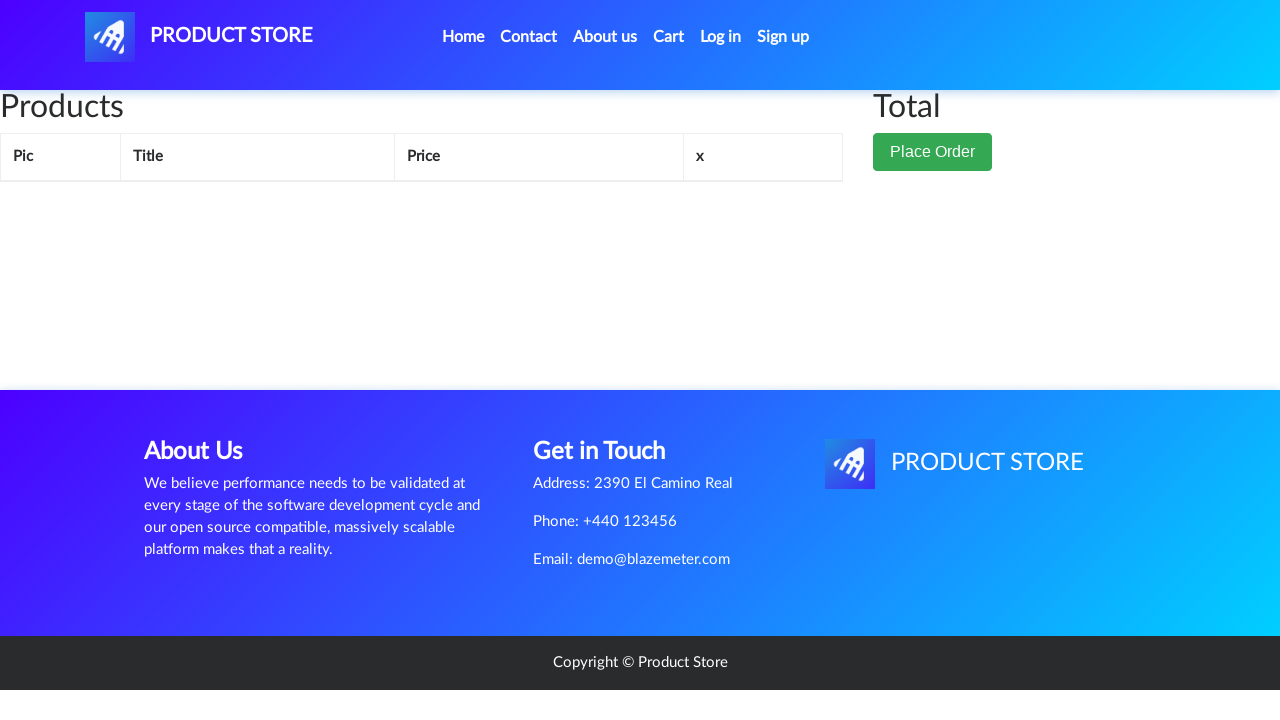

Verified footer logo is visible using XPath selector
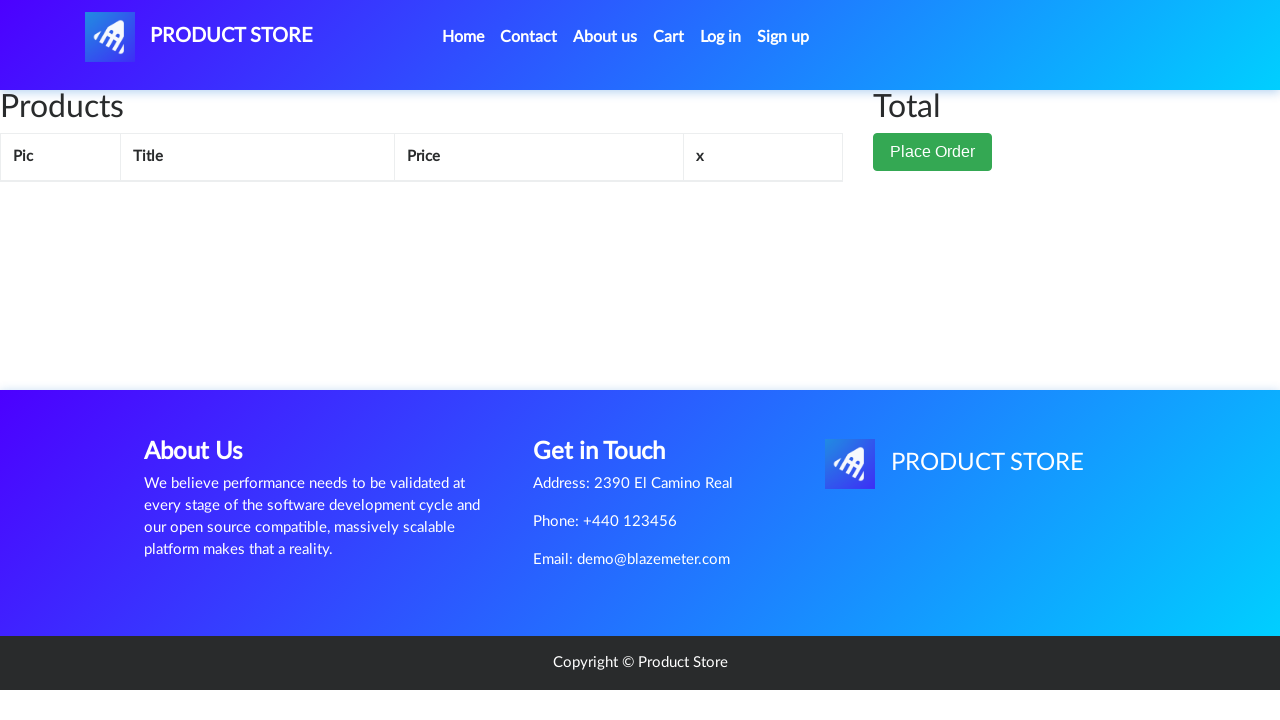

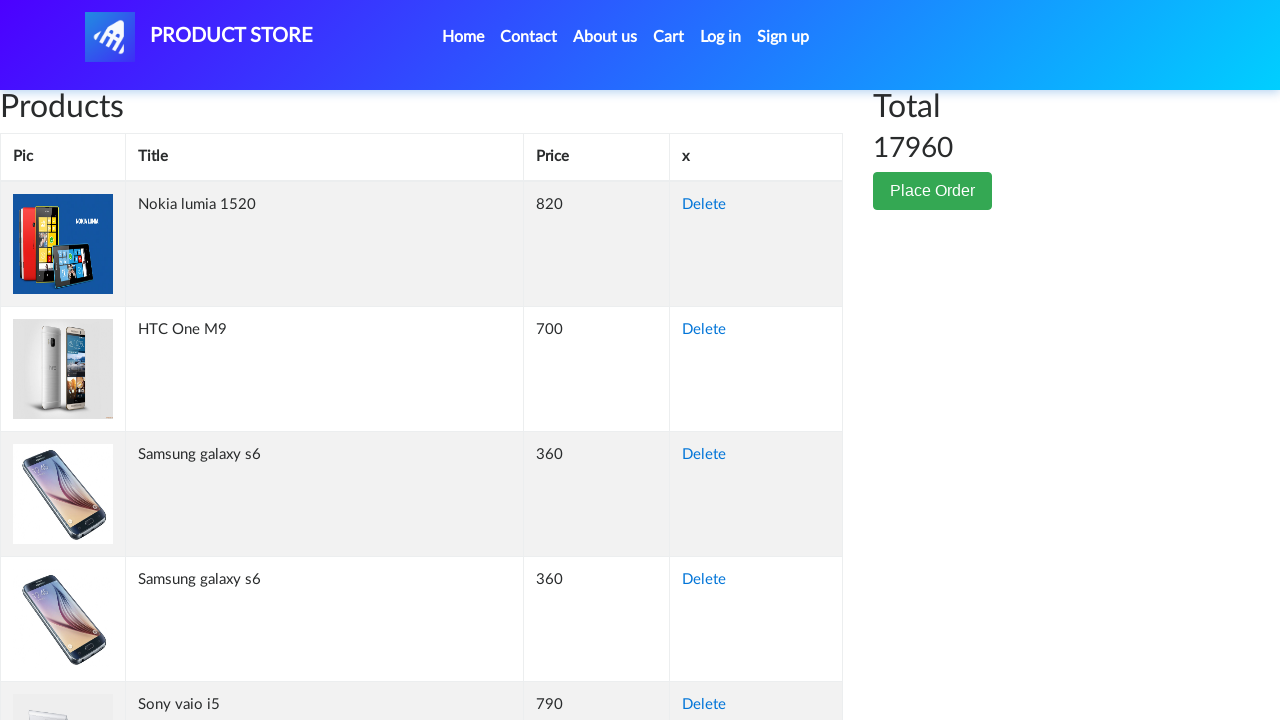